Tests Bootstrap dropdown functionality by clicking the dropdown button and selecting a specific option from the dropdown menu

Starting URL: http://v4-alpha.getbootstrap.com/components/dropdowns/

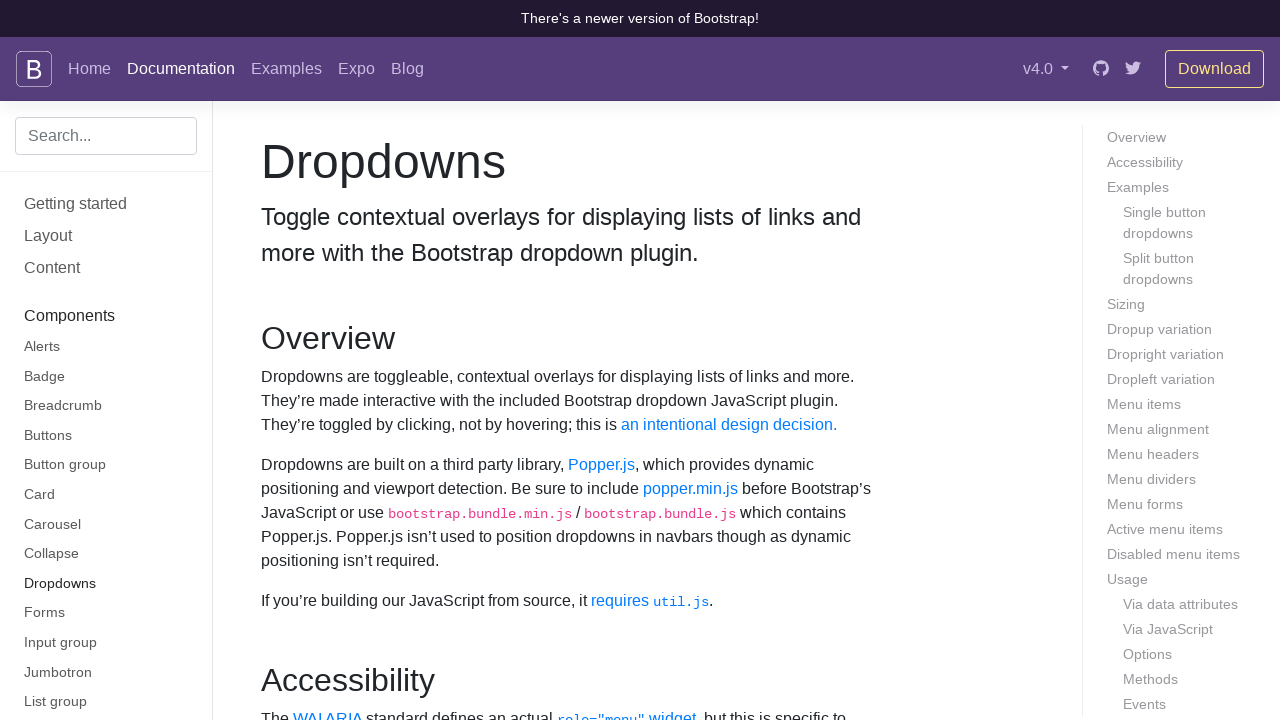

Clicked dropdown button to open menu at (370, 360) on #dropdownMenuButton
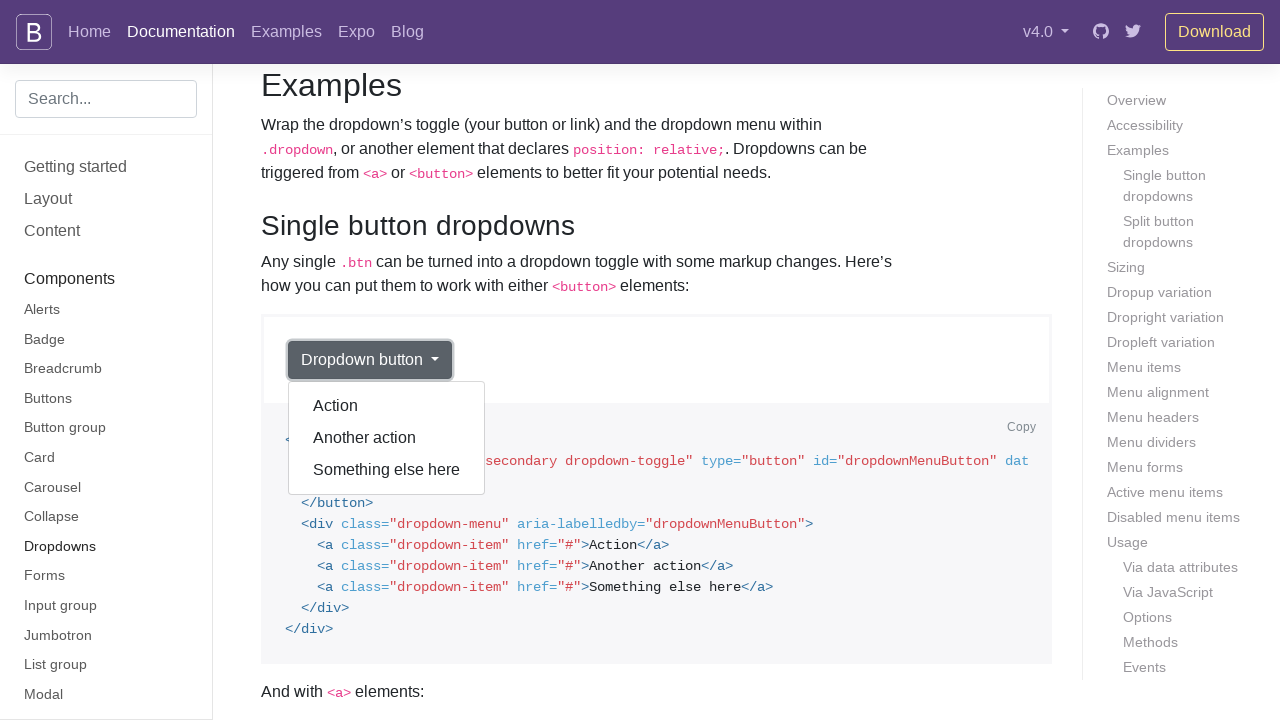

Dropdown menu became visible
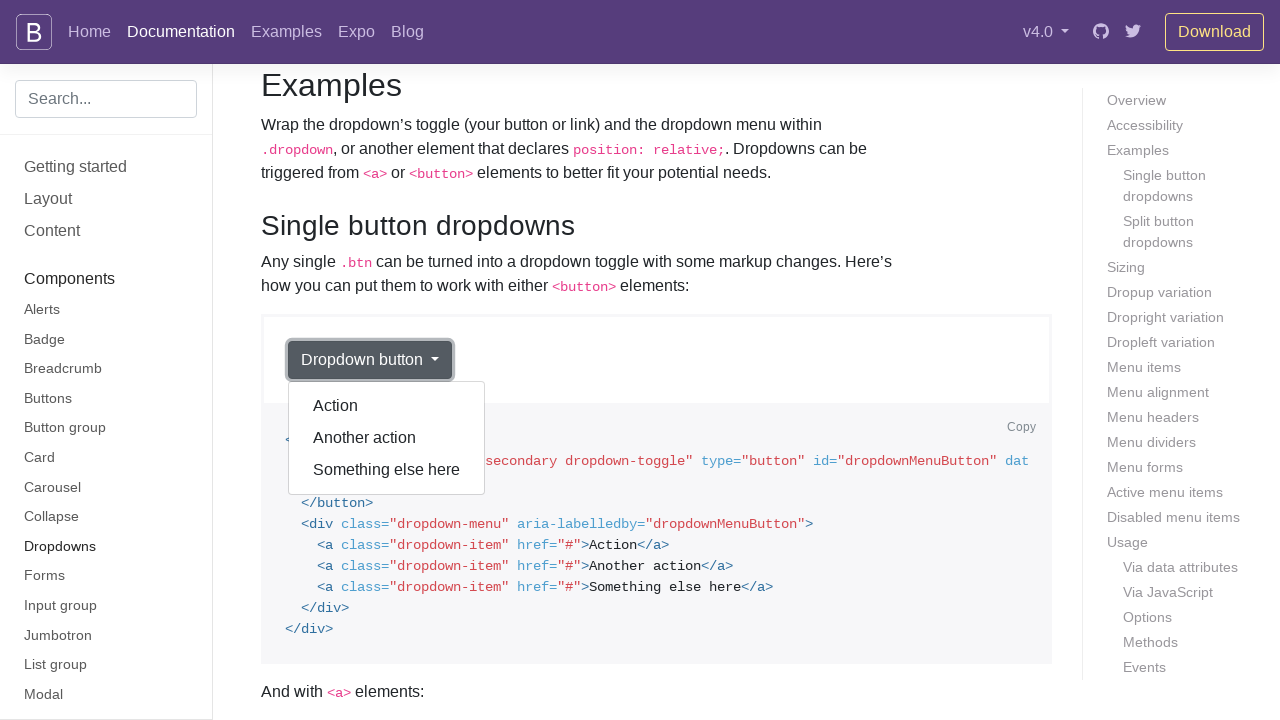

Retrieved all dropdown menu items
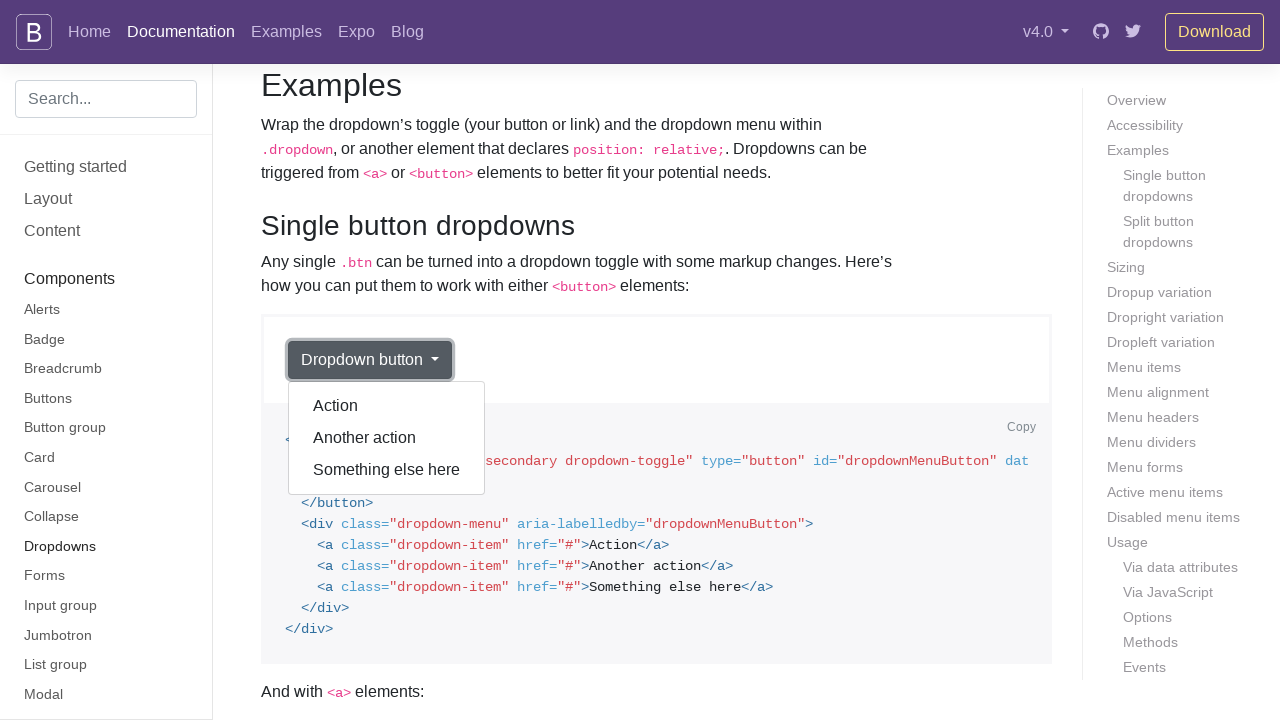

Clicked 'Something else here' dropdown option at (387, 470) on div.dropdown-menu[aria-labelledby='dropdownMenuButton'] a >> nth=2
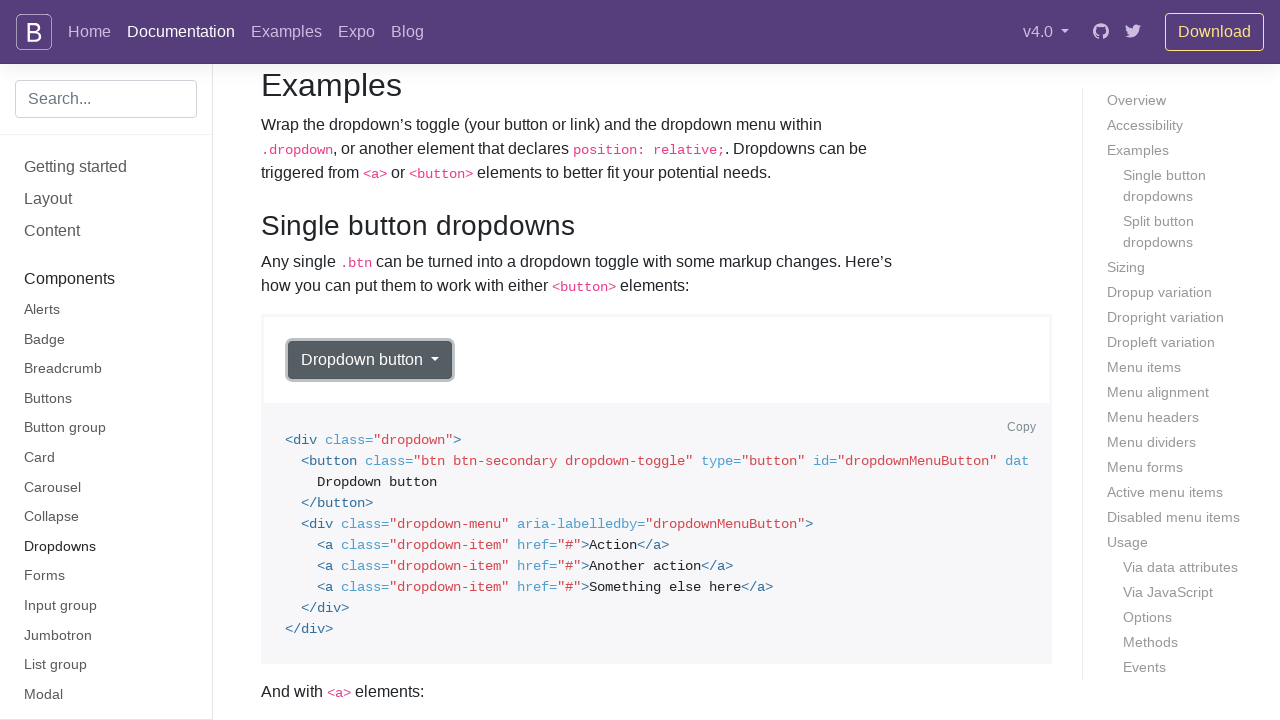

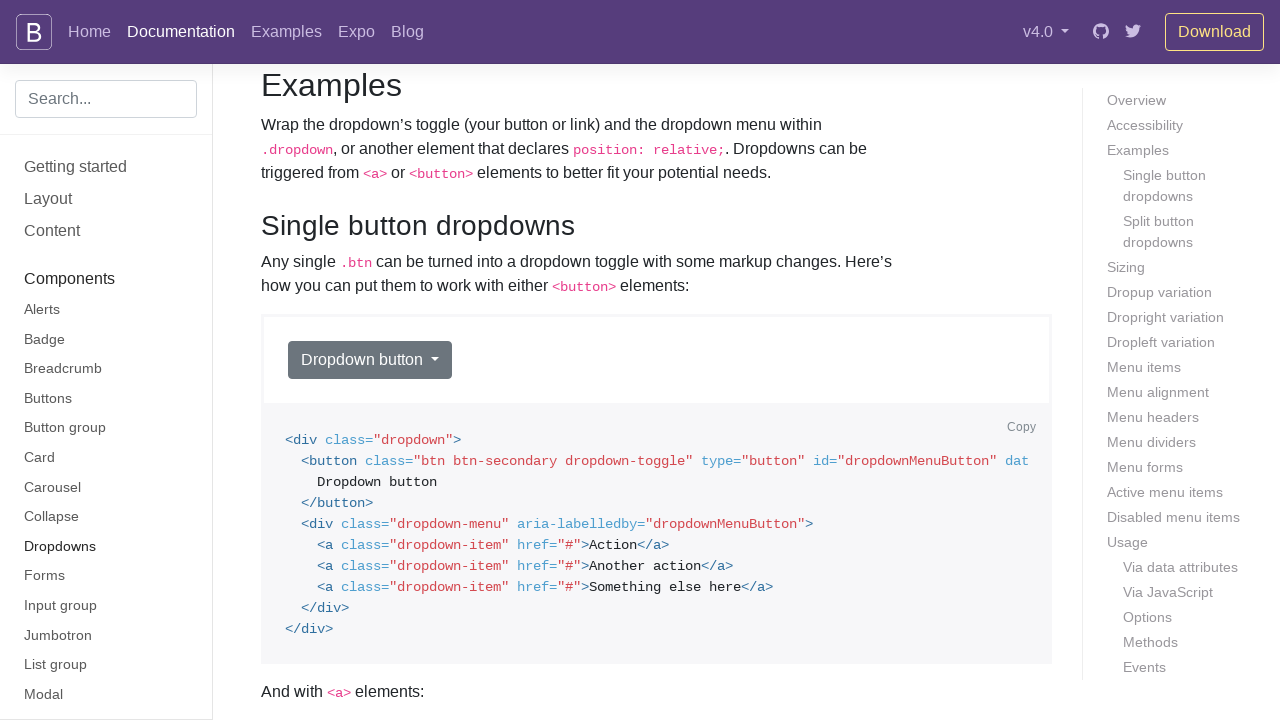